Navigates to the getcalley.com sitemap XML page, clicks a link to the main website, and resizes the browser window.

Starting URL: https://www.getcalley.com/page-sitemap.xml

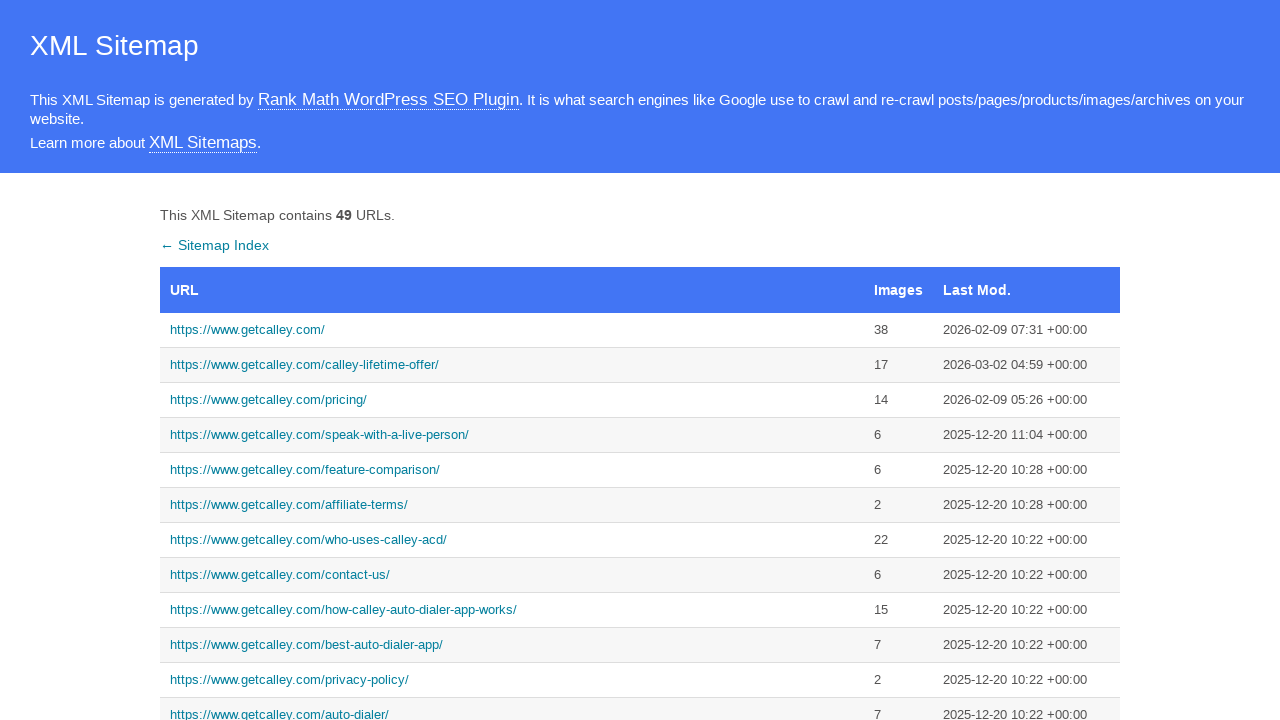

Clicked link to main getcalley.com website at (512, 330) on text=https://www.getcalley.com/
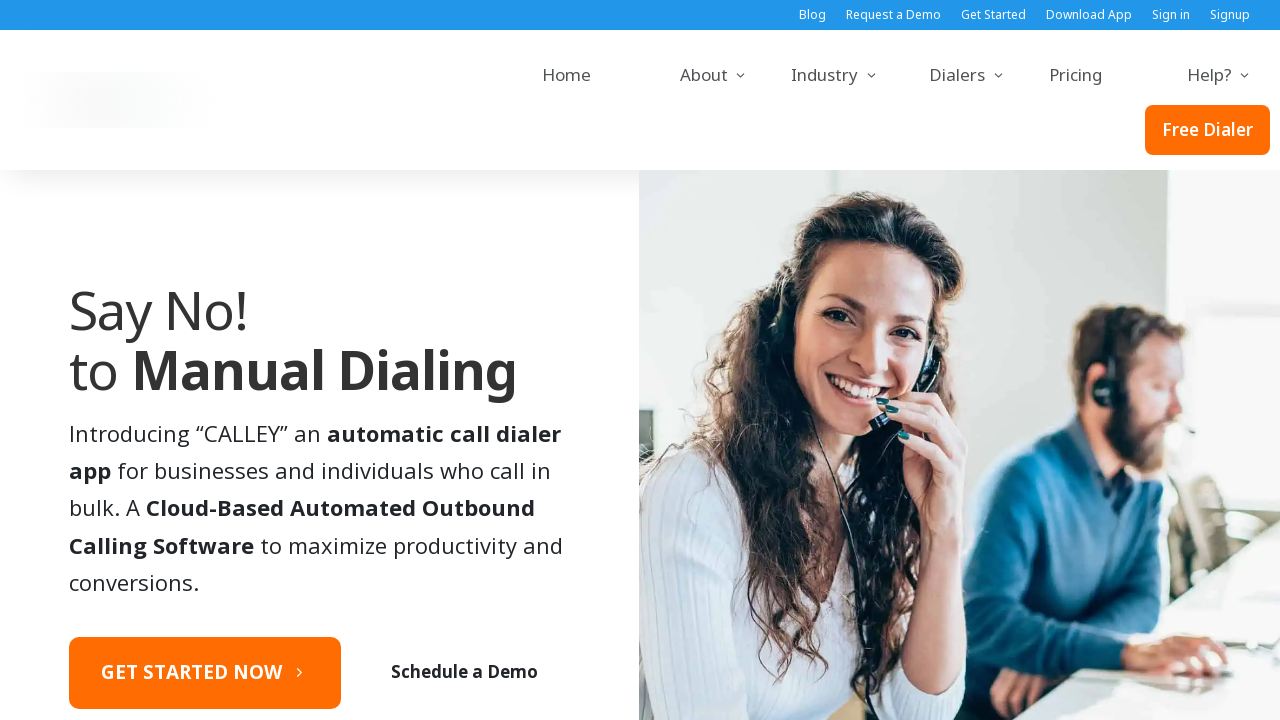

Resized browser window to 1366x768
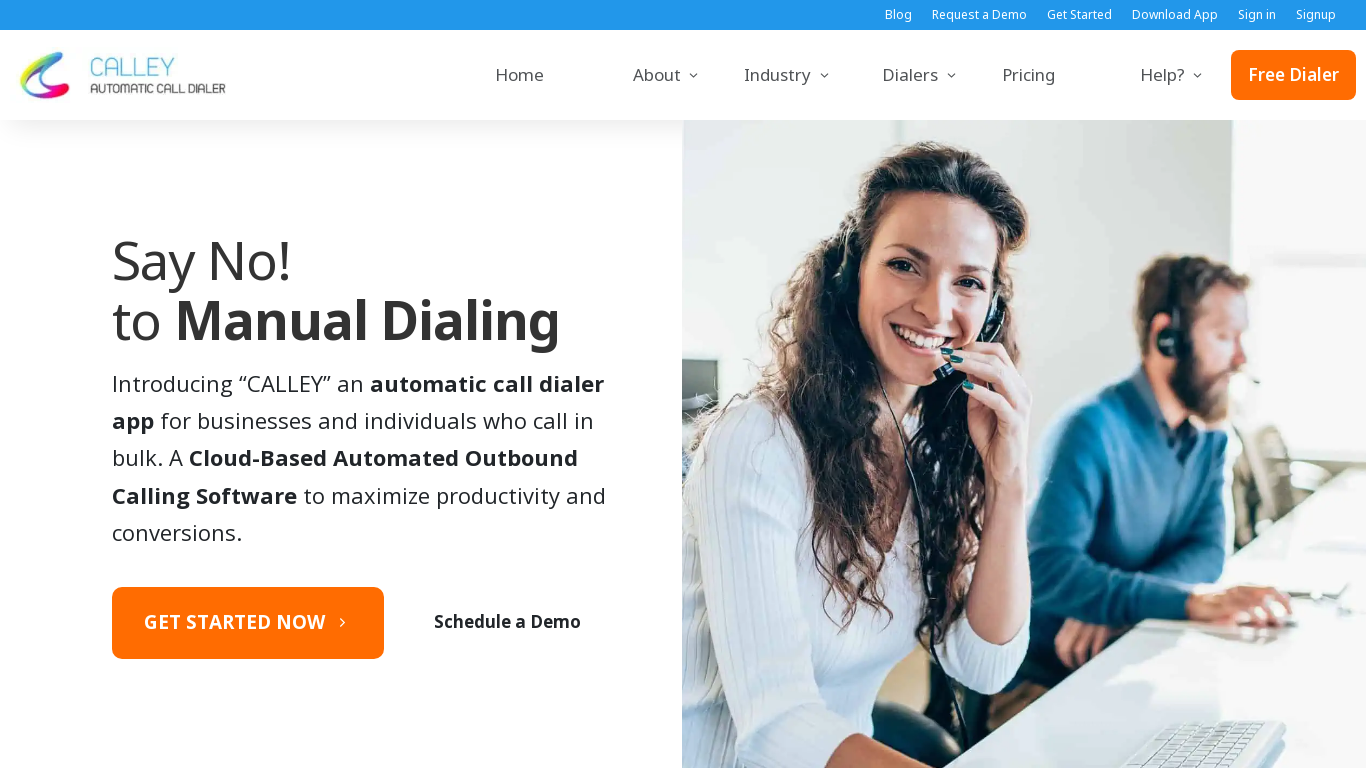

Main page loaded successfully
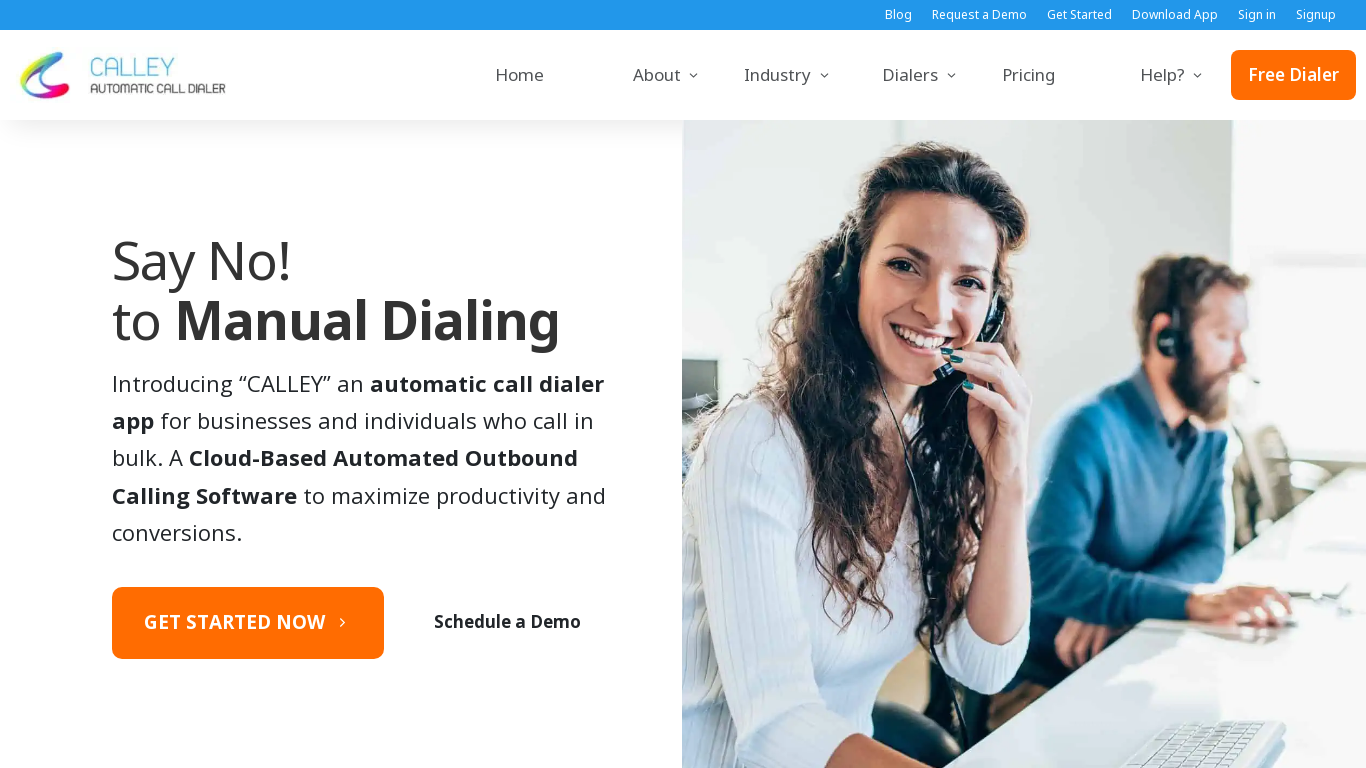

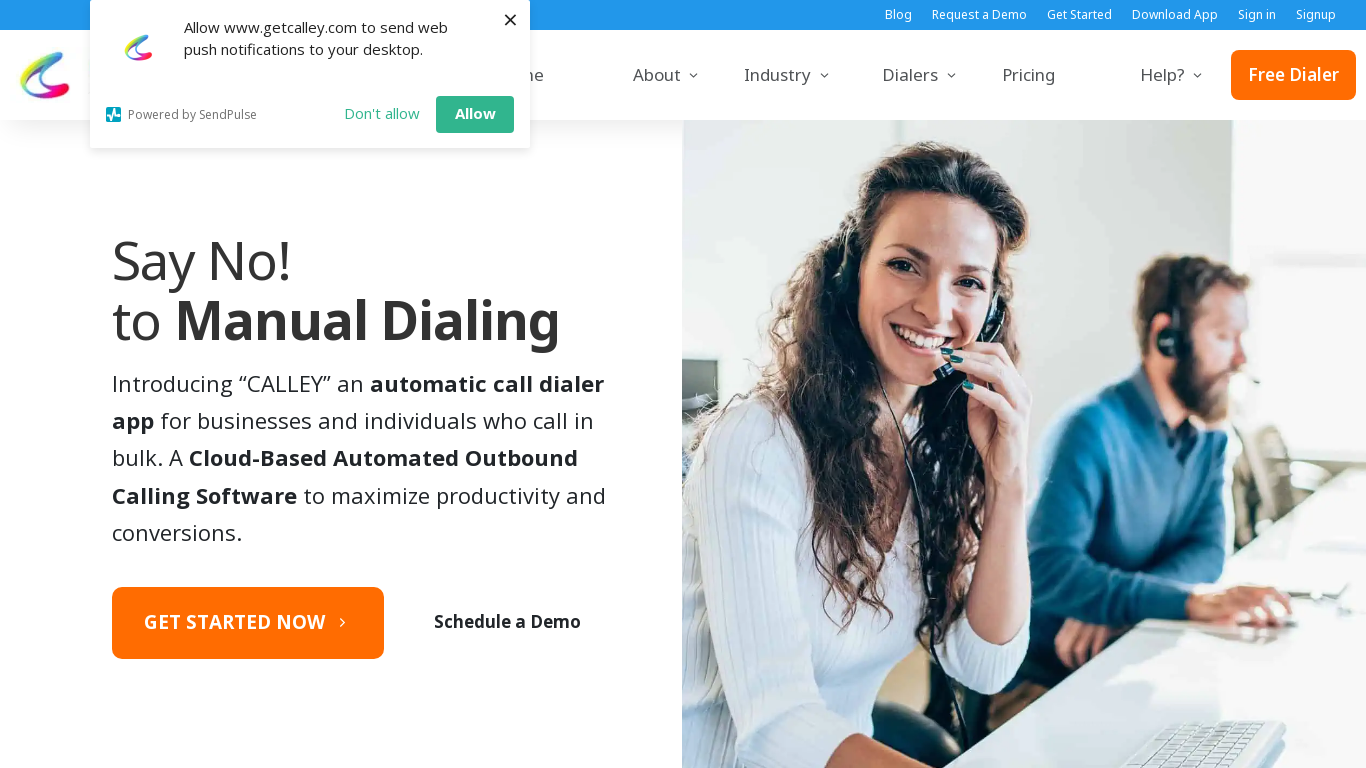